Tests window switching functionality by opening a new window, switching to it, and verifying text content on the new page

Starting URL: https://rahulshettyacademy.com/AutomationPractice/

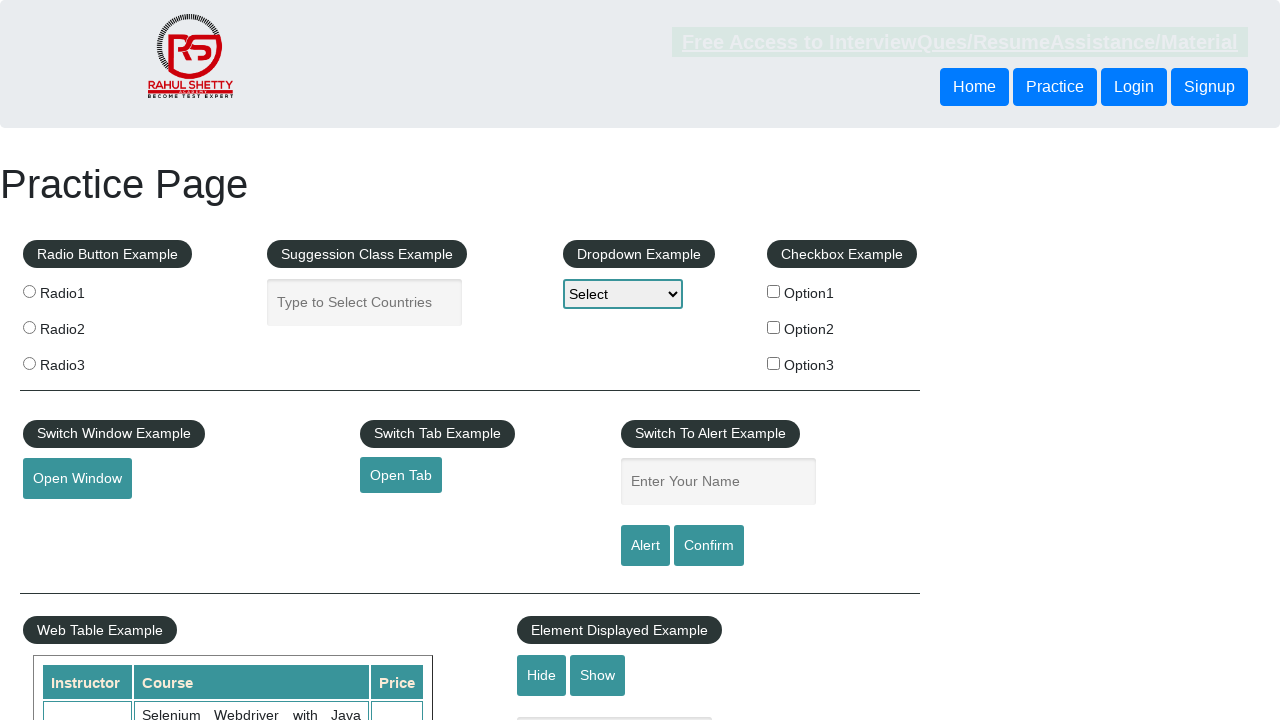

Clicked button to open new window at (77, 479) on xpath=//*[@id="openwindow"]
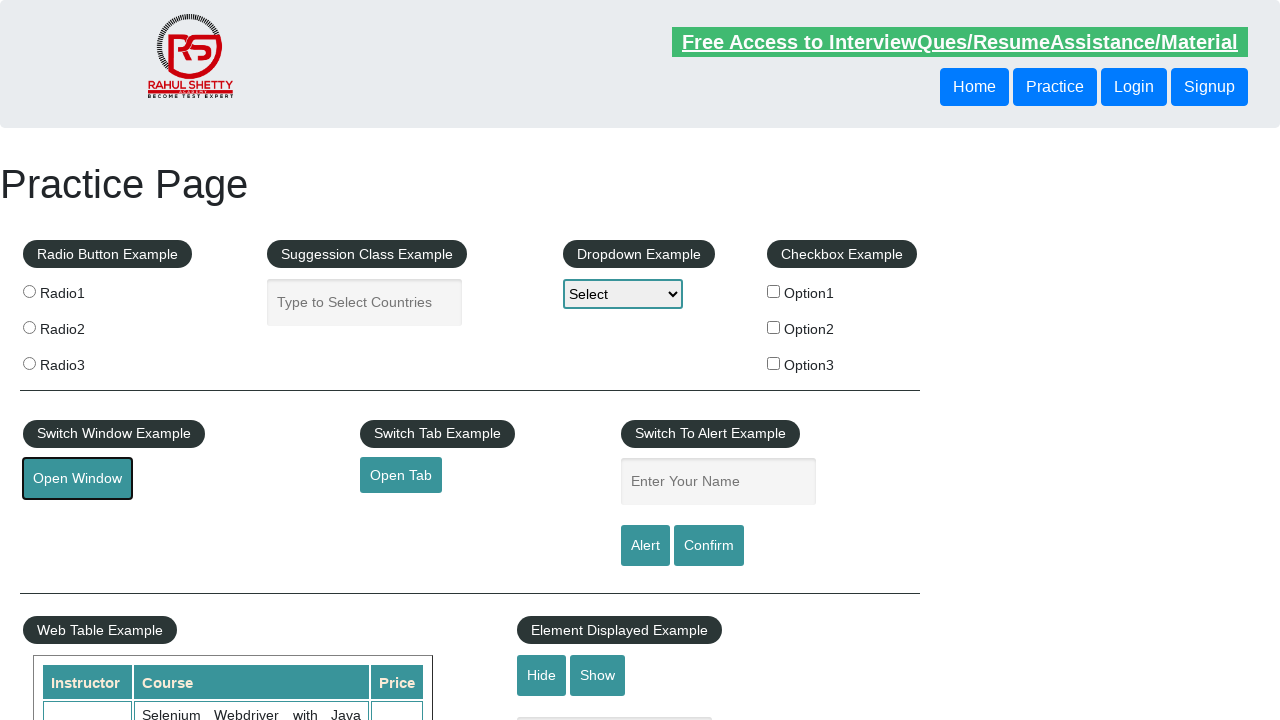

New window opened and stored
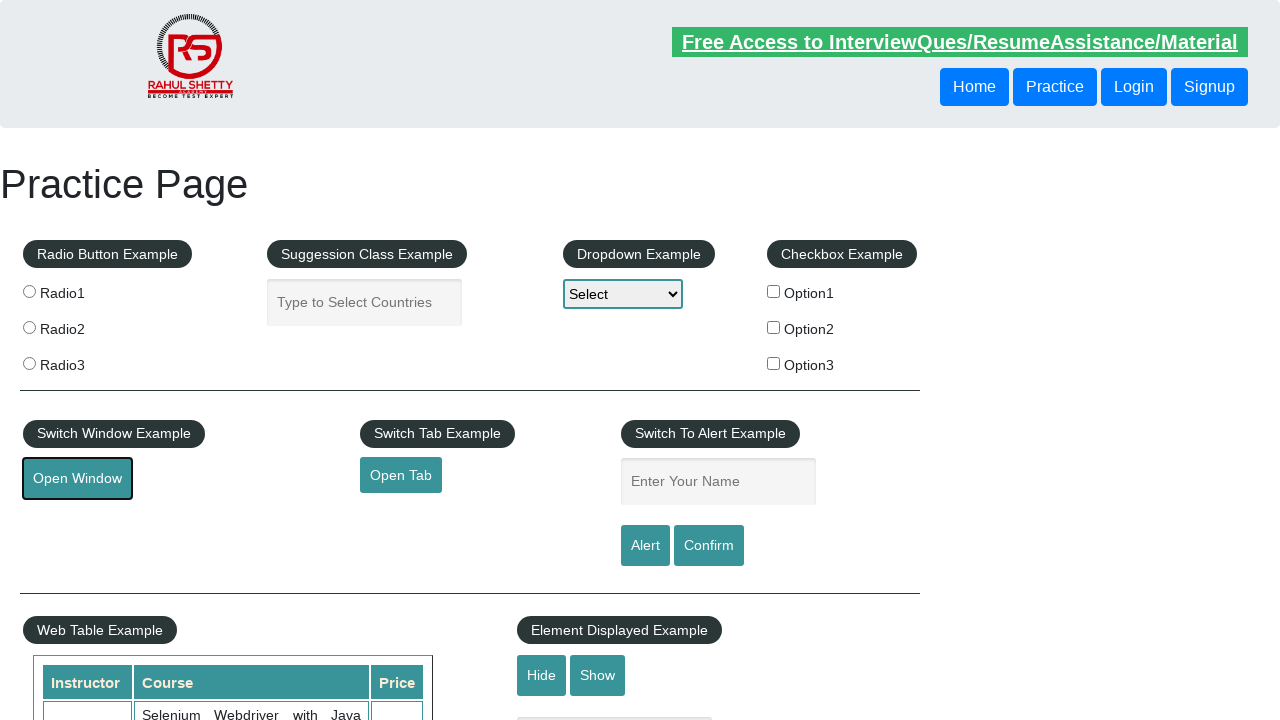

New window page load state completed
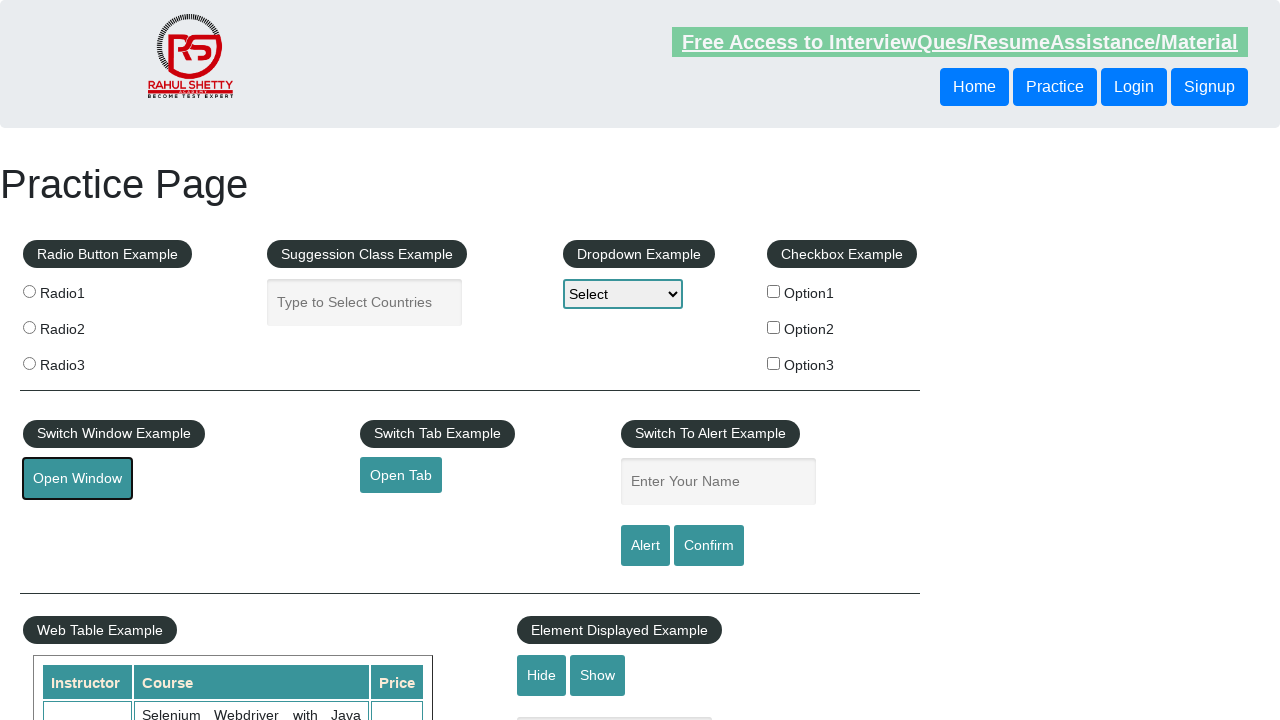

Located text element in new window
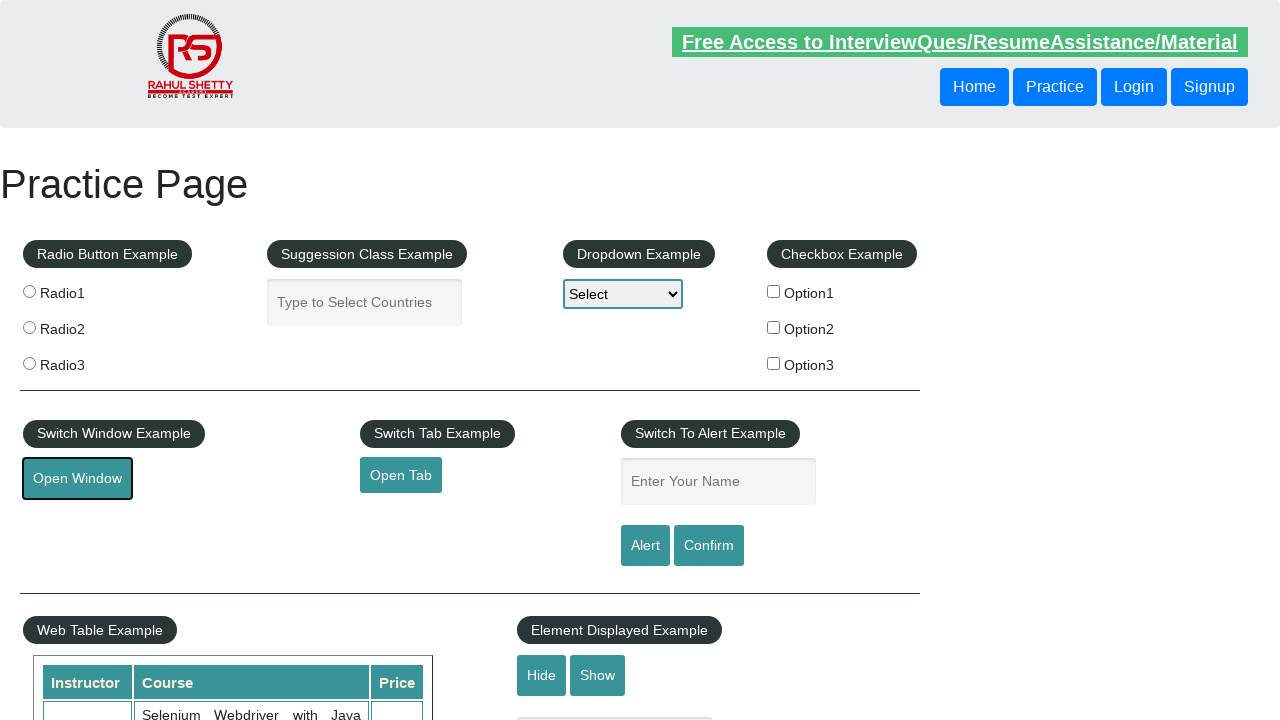

Retrieved text content: 'Best platform to learn Software and Automation Testing'
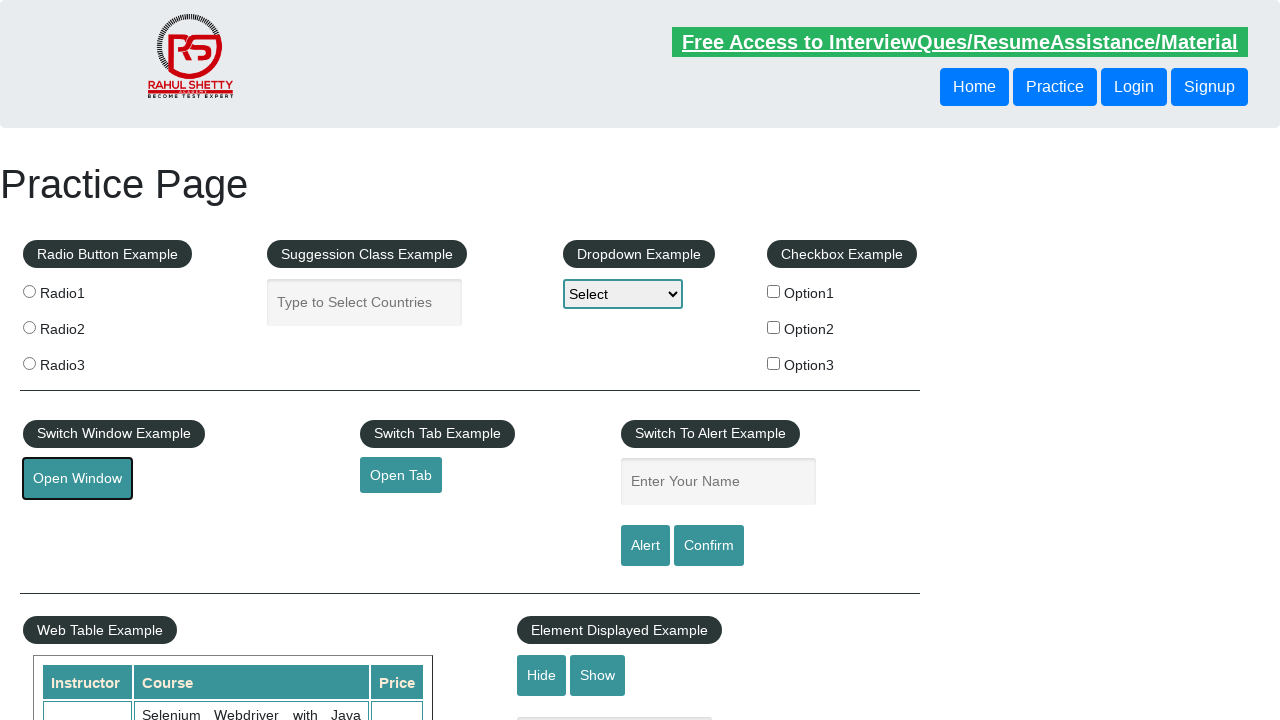

Text verification failed - content matches expected text
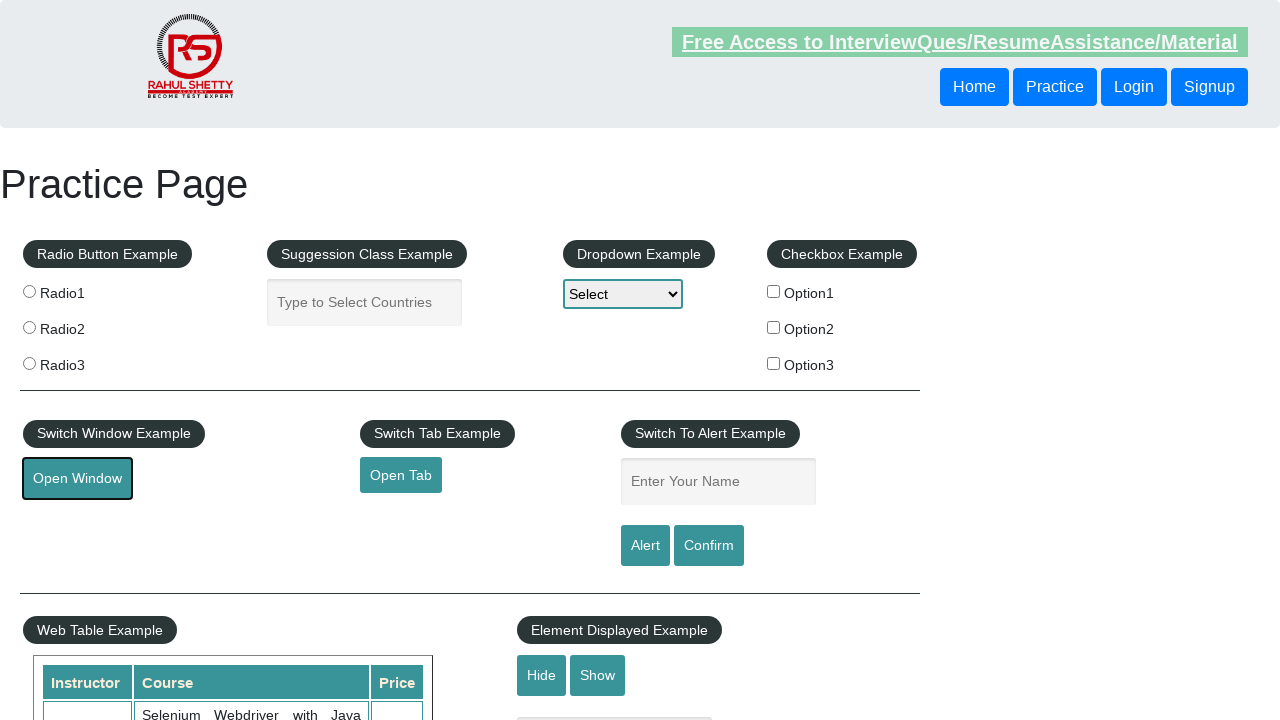

Closed new window
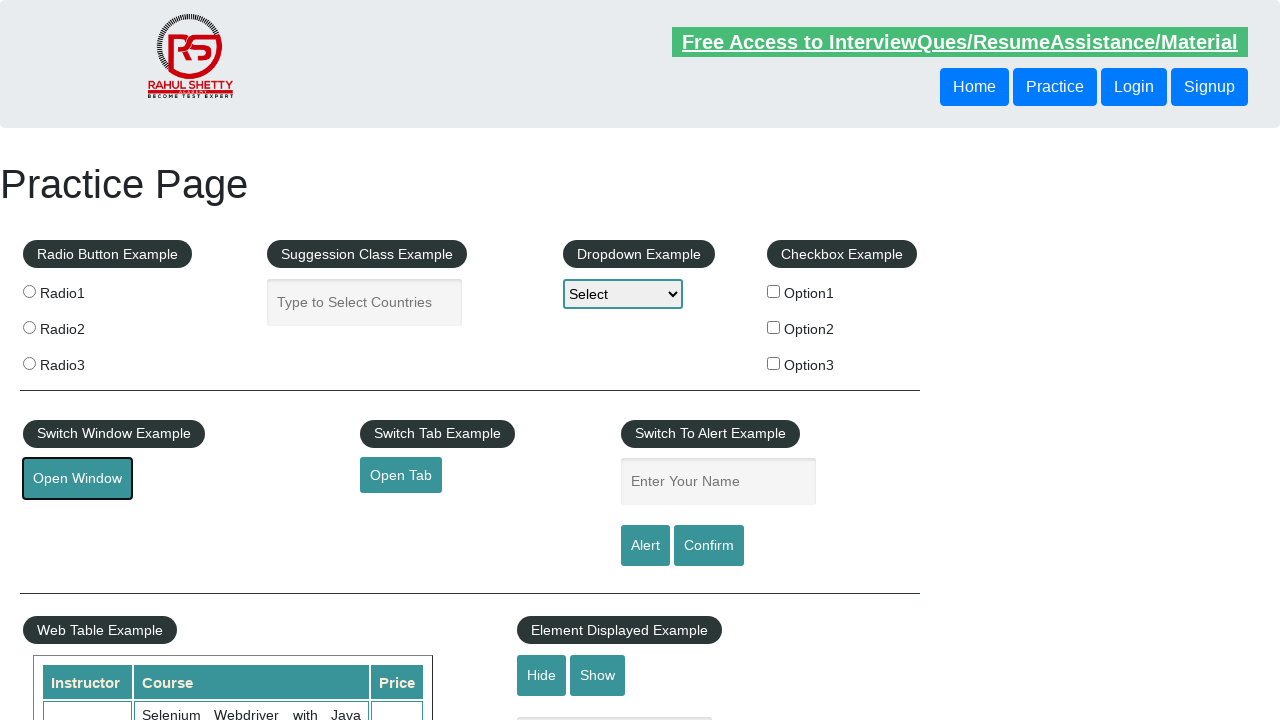

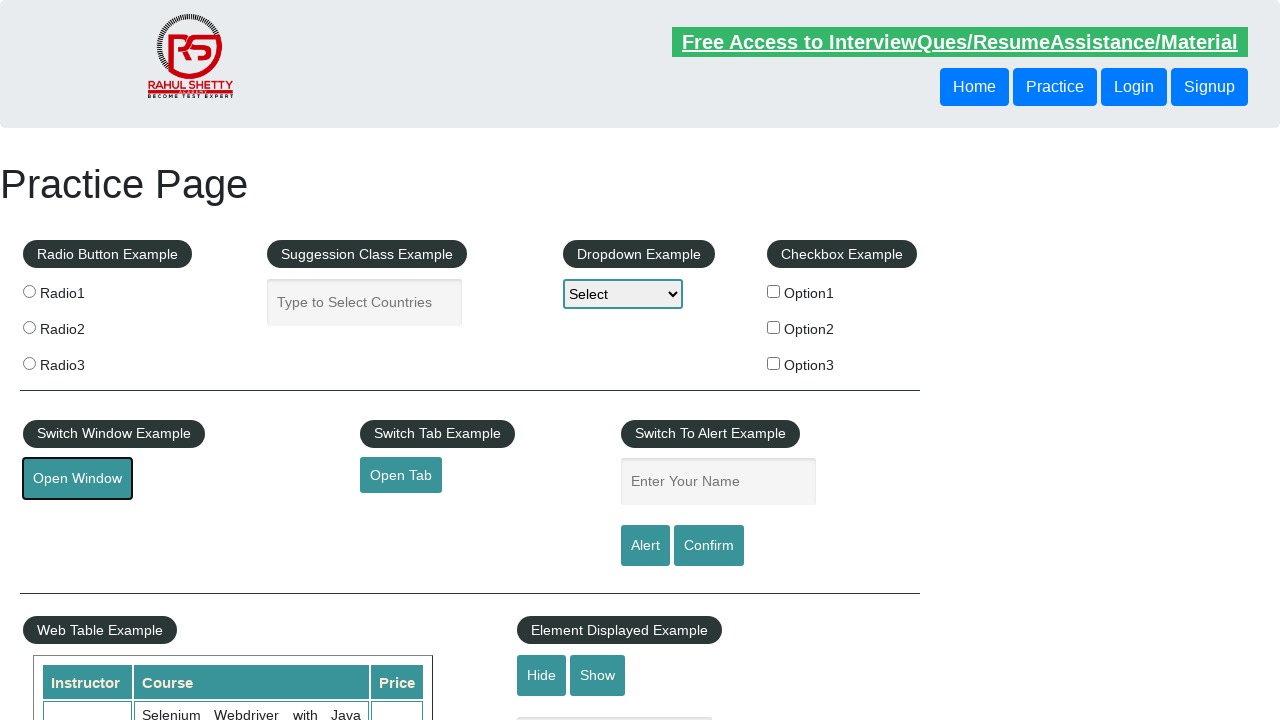